Tests a calculator's division functionality by entering 10 divided by 0, which tests division by zero handling

Starting URL: https://safatelli.github.io/tp-test-logiciel/assets/calc.html

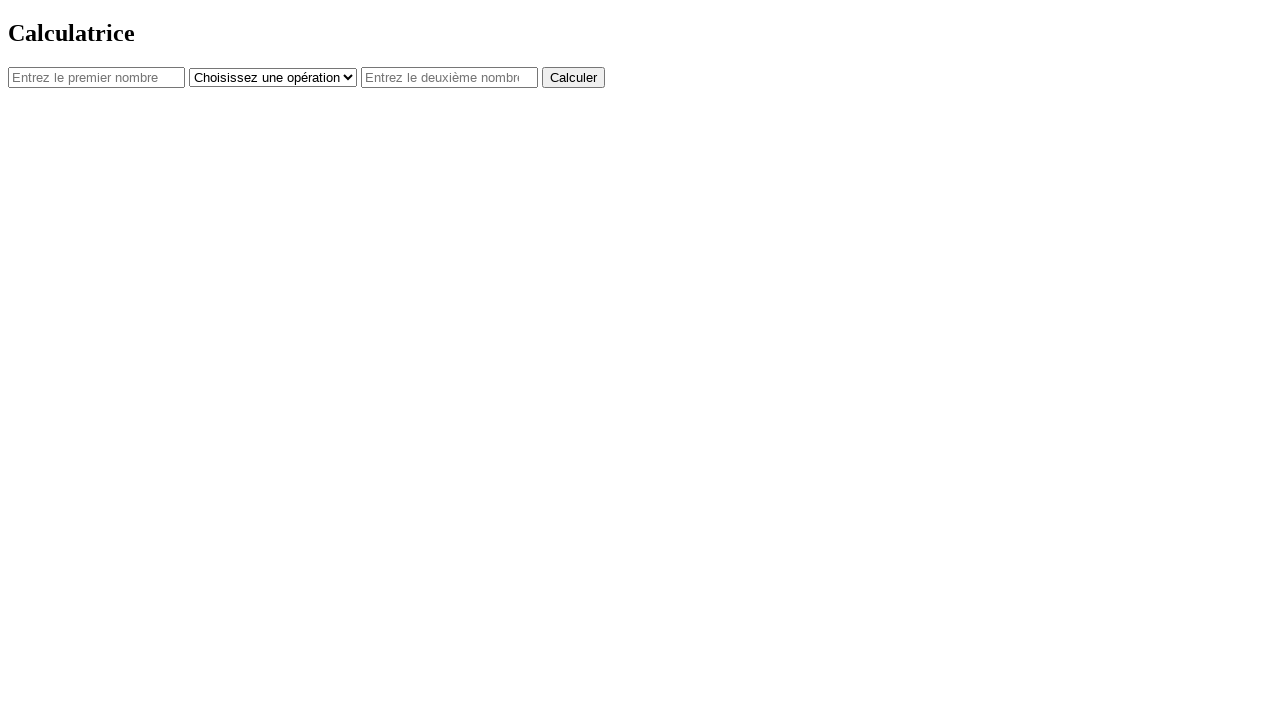

Navigated to calculator application
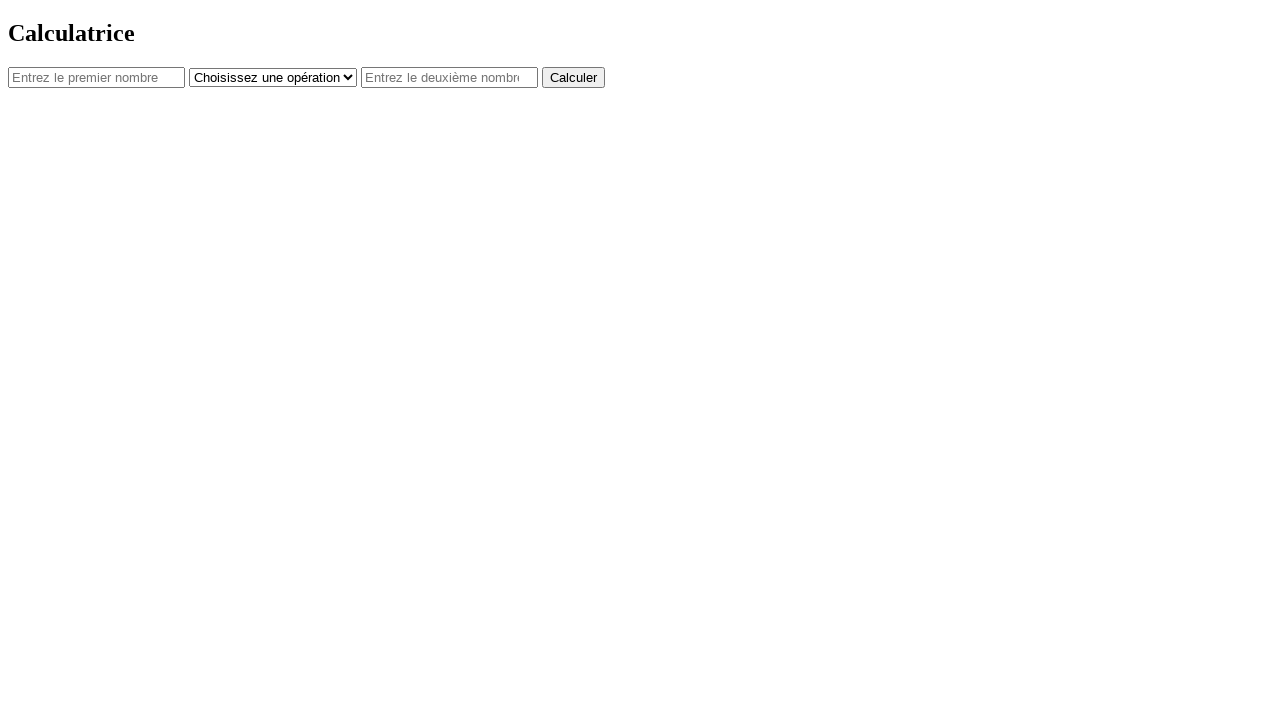

Clicked on first number input field at (96, 77) on #num1
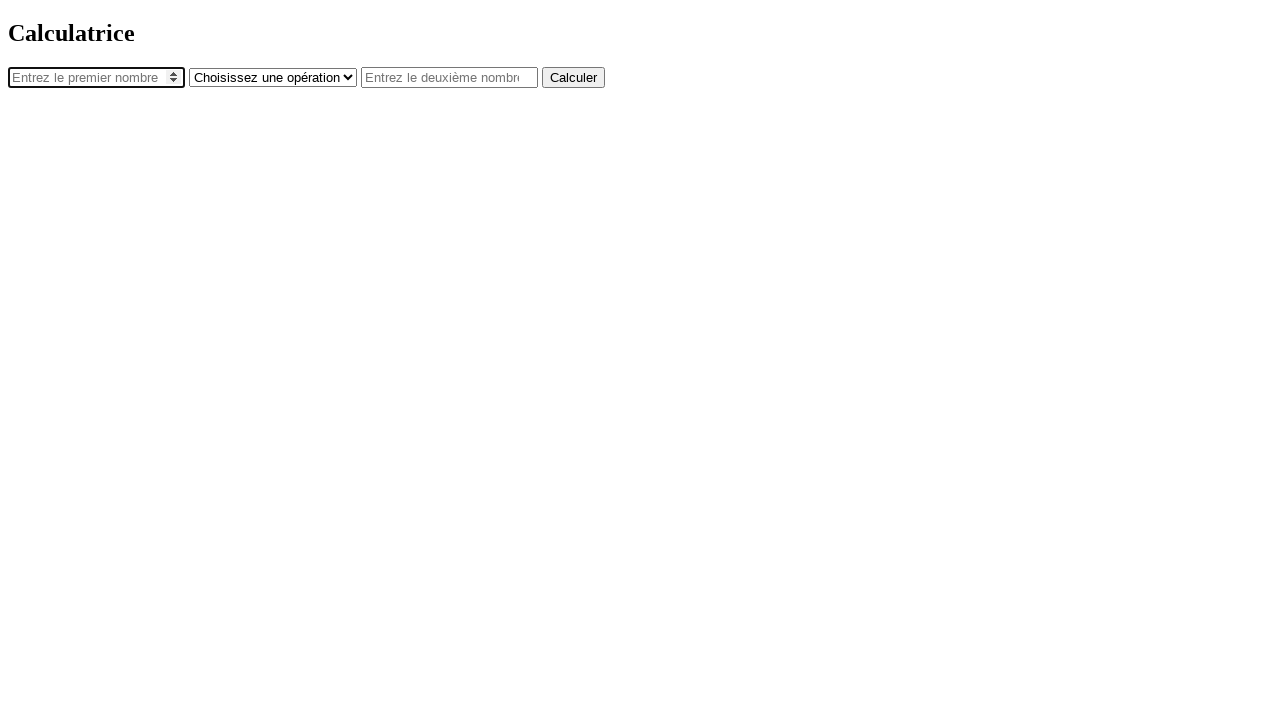

Entered first number: 10 on #num1
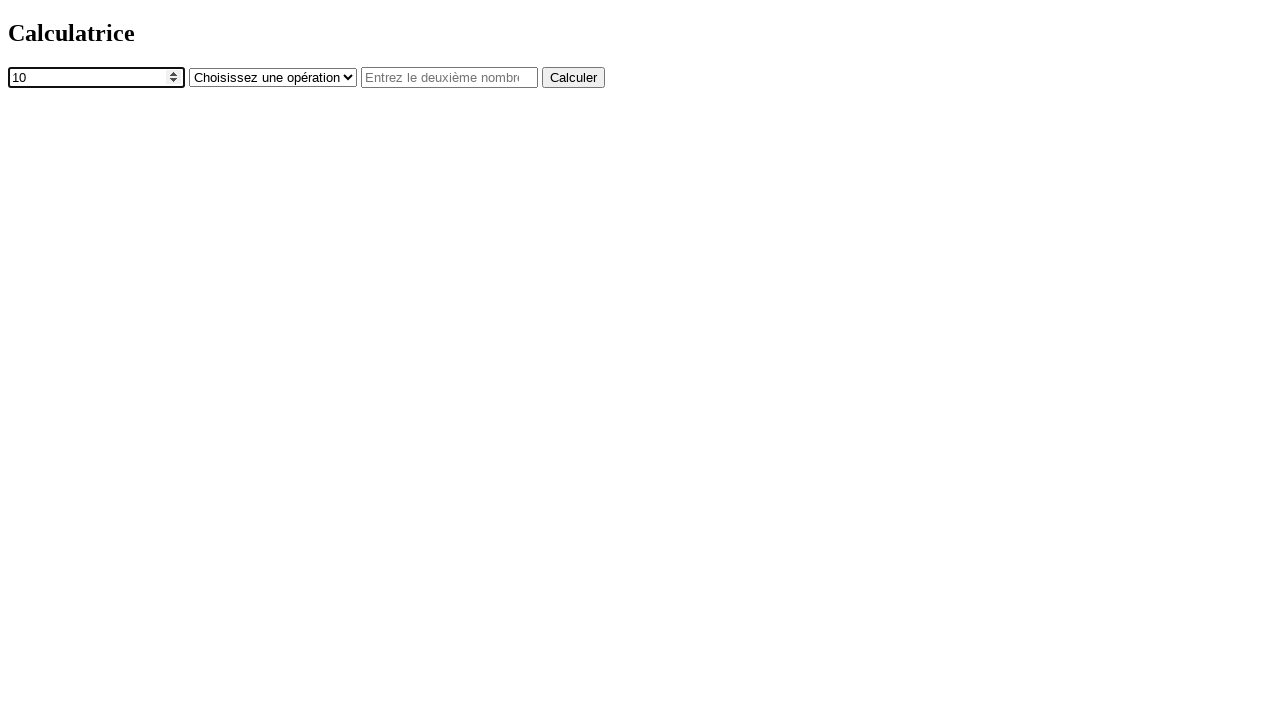

Clicked on operator dropdown at (273, 77) on #operator
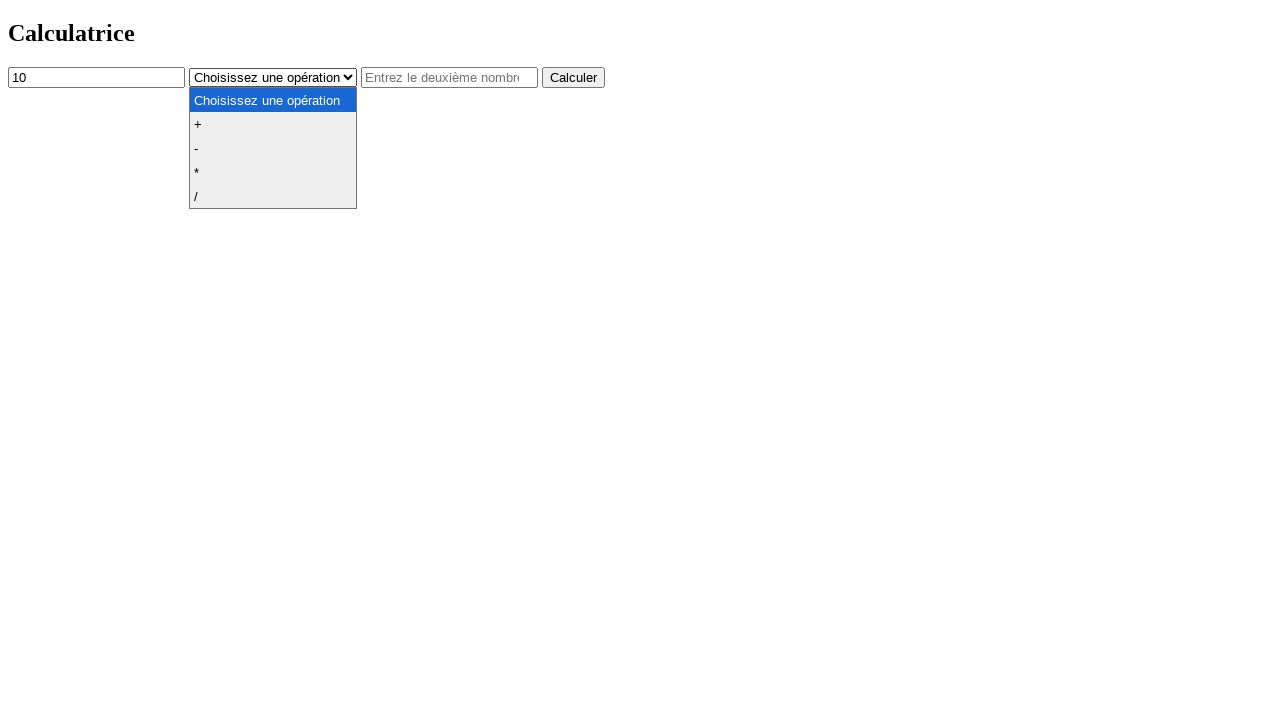

Selected division operator on #operator
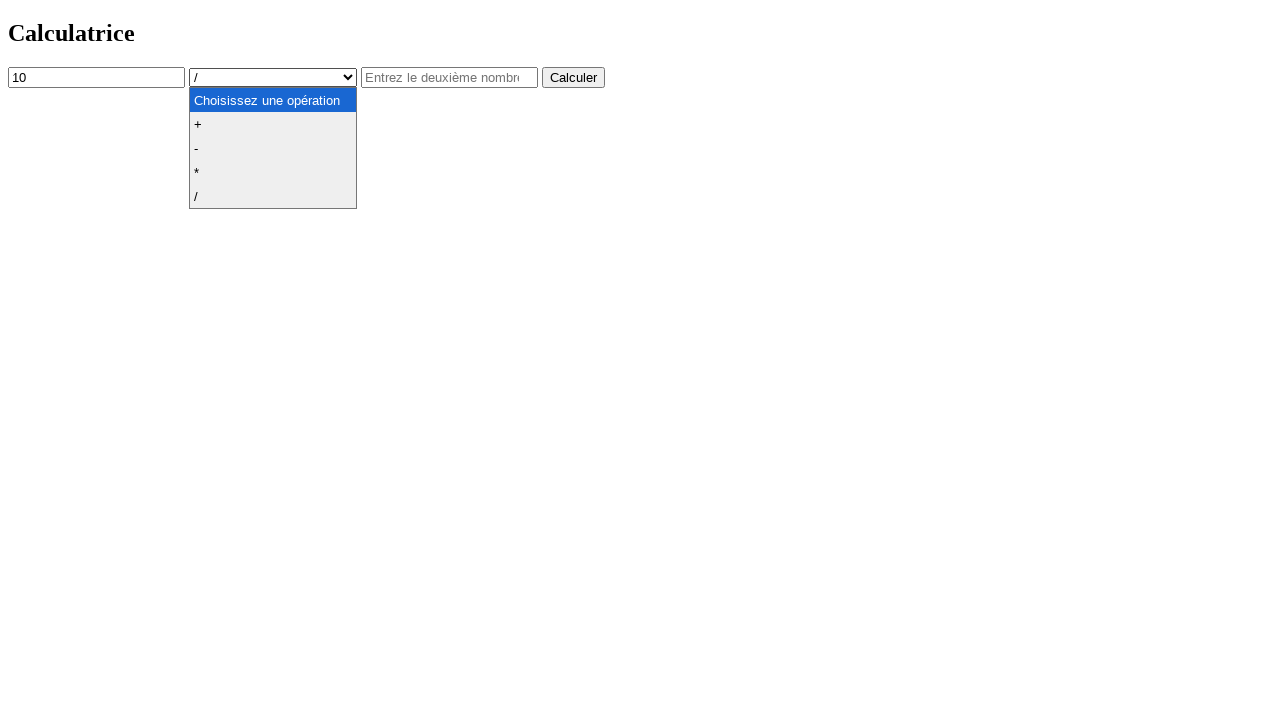

Clicked on second number input field at (450, 77) on #num2
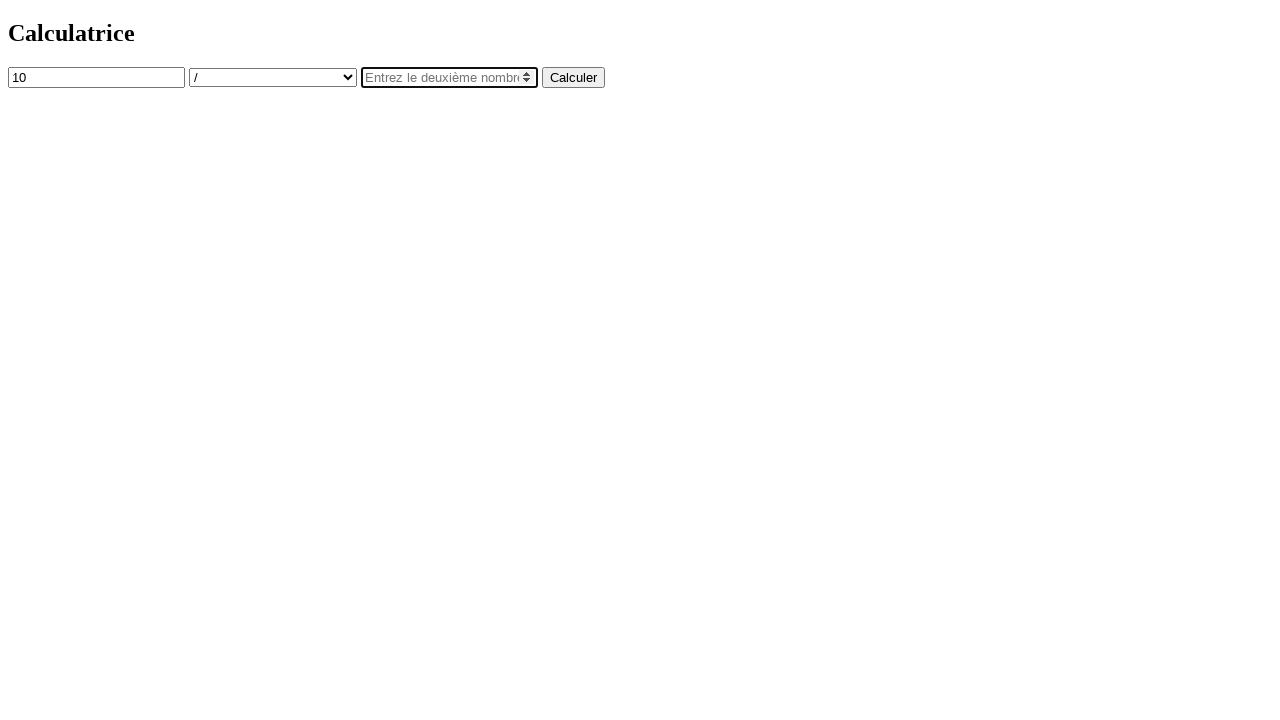

Entered second number: 0 (testing division by zero) on #num2
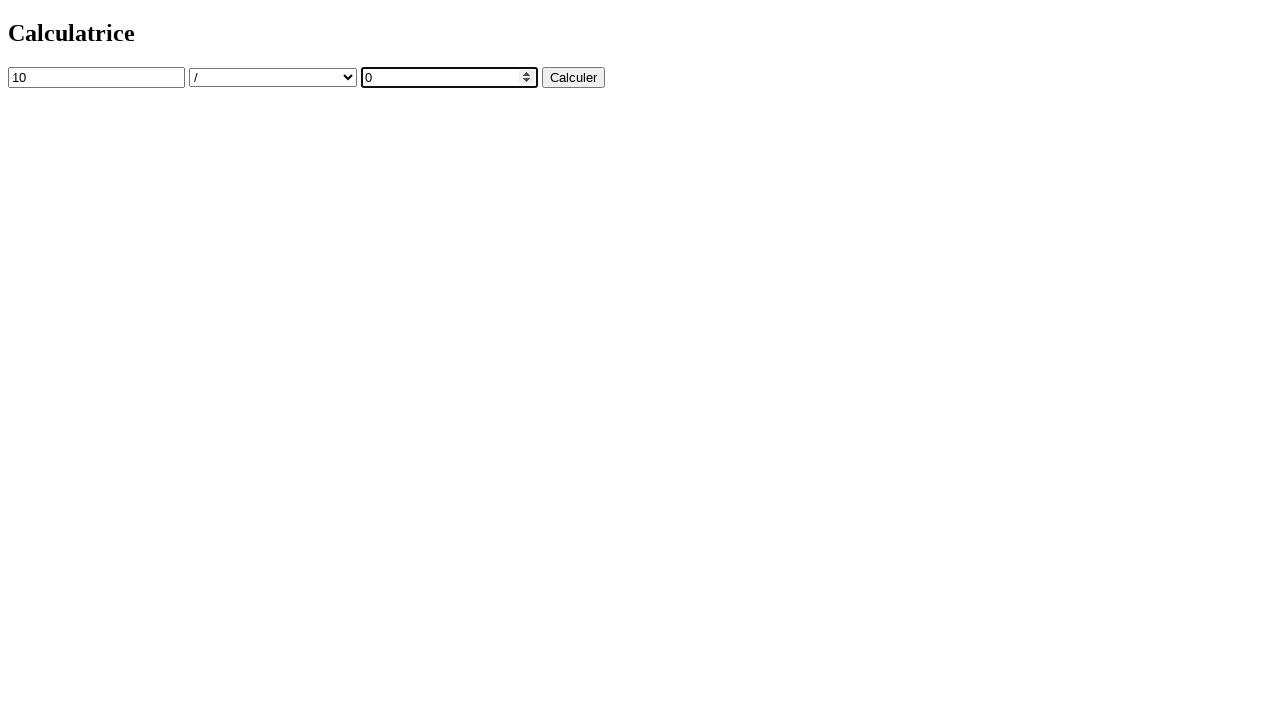

Clicked calculate button to perform division by zero at (574, 77) on button
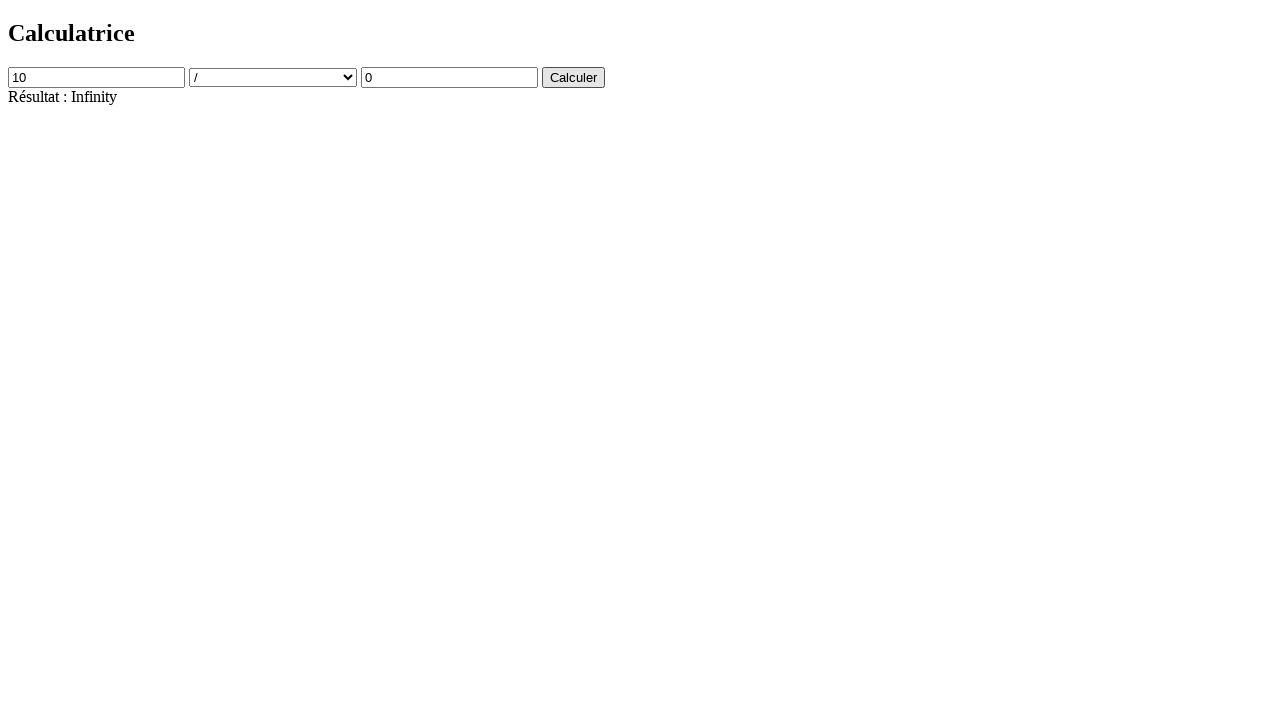

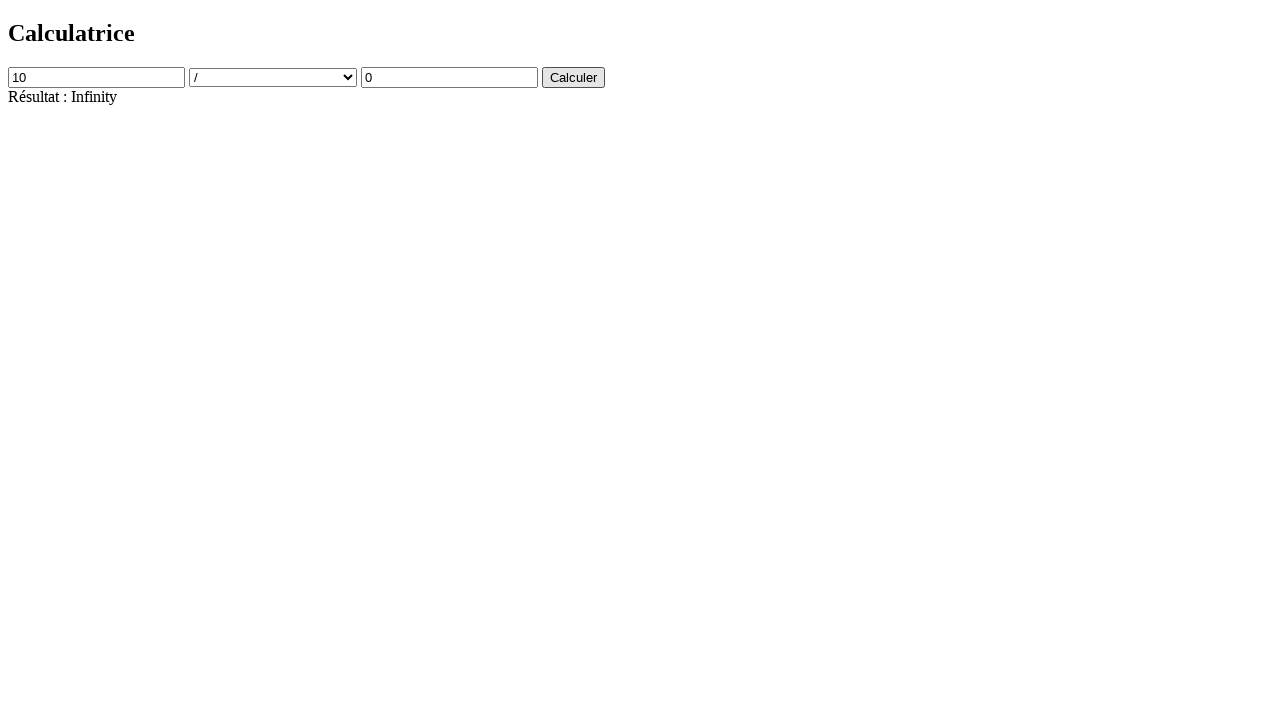